Tests radio button and checkbox interactions including checking, verifying checked states, and handling enabled/disabled states.

Starting URL: https://letcode.in/radio

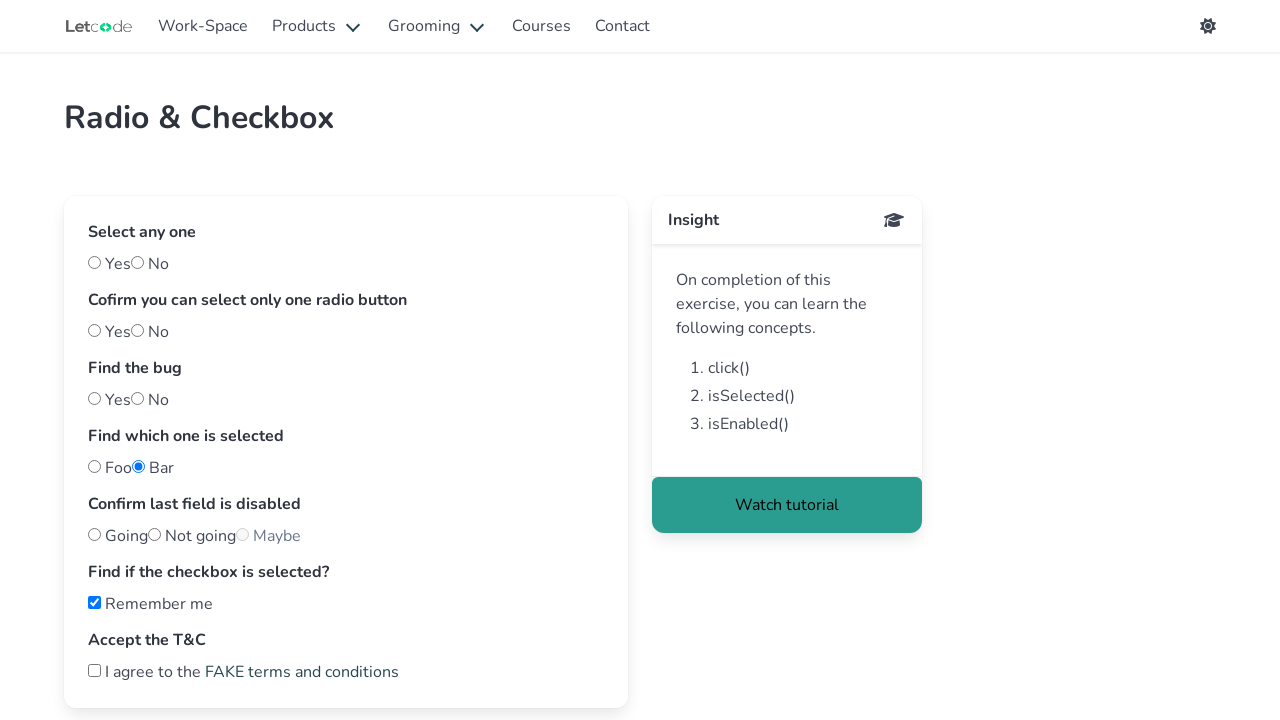

Checked second radio button at (150, 264) on .radio >> nth=1
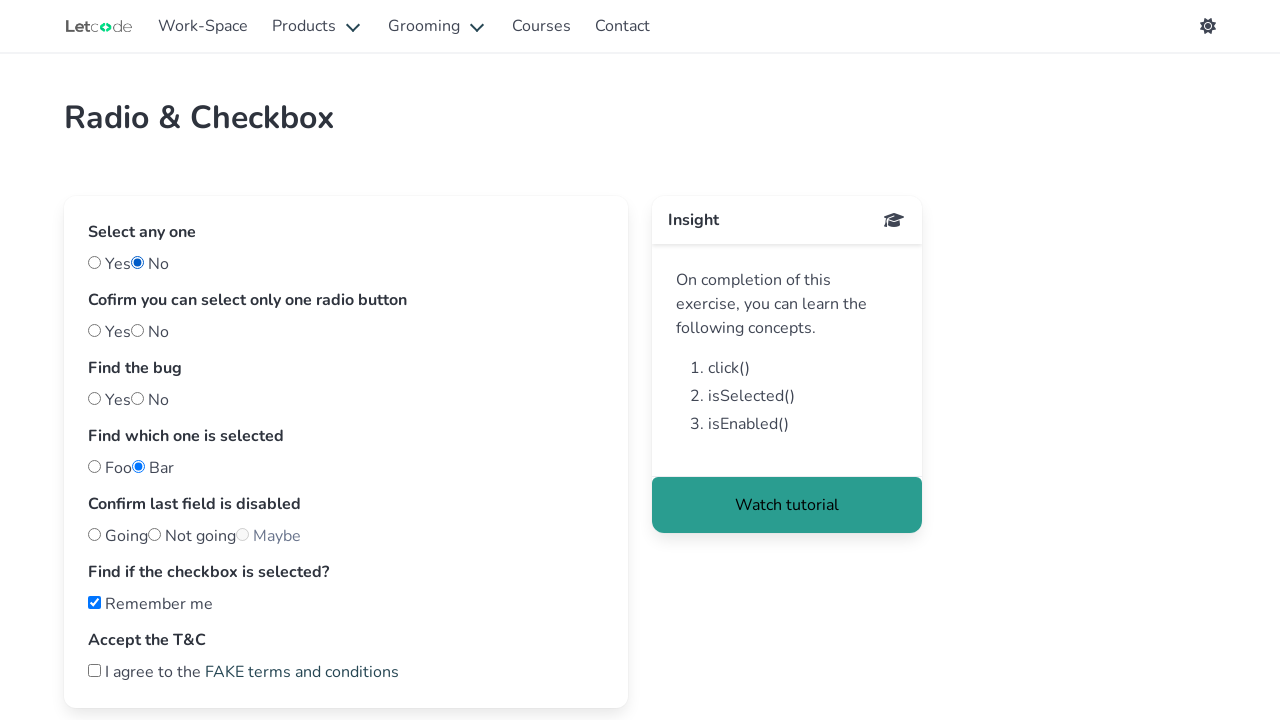

Located third radio button (radio_2)
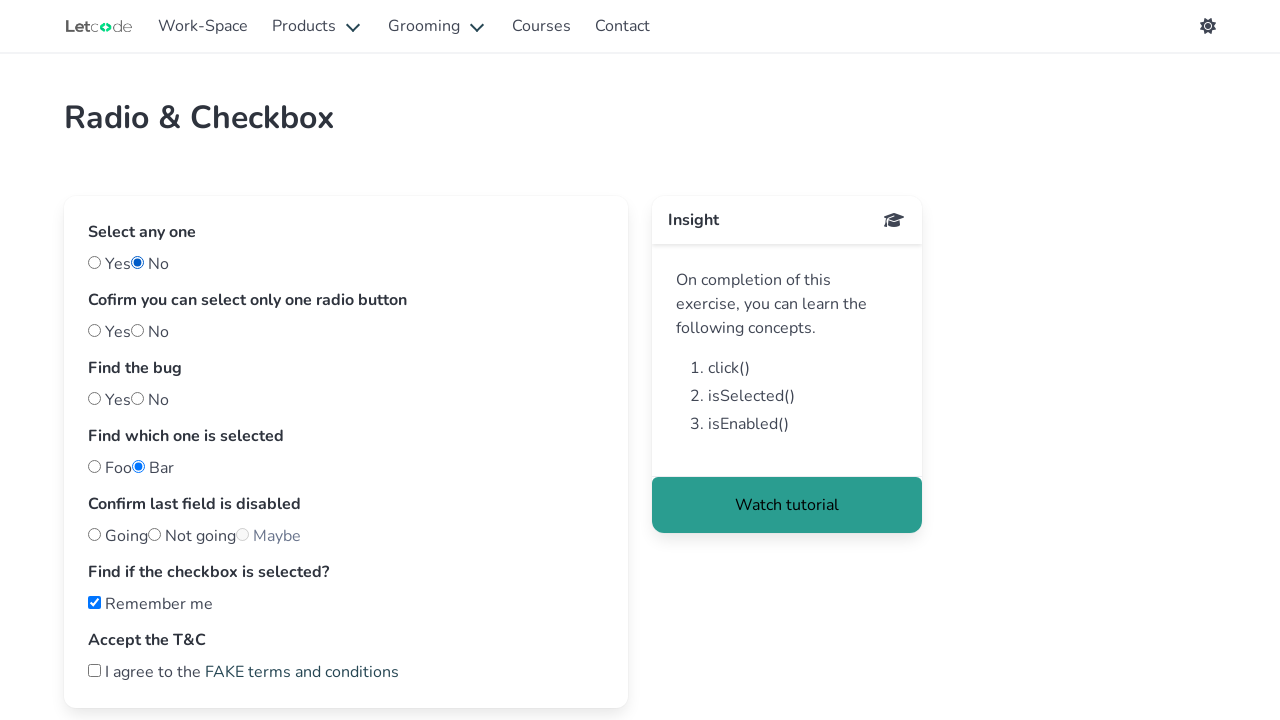

Located fourth radio button (radio_3)
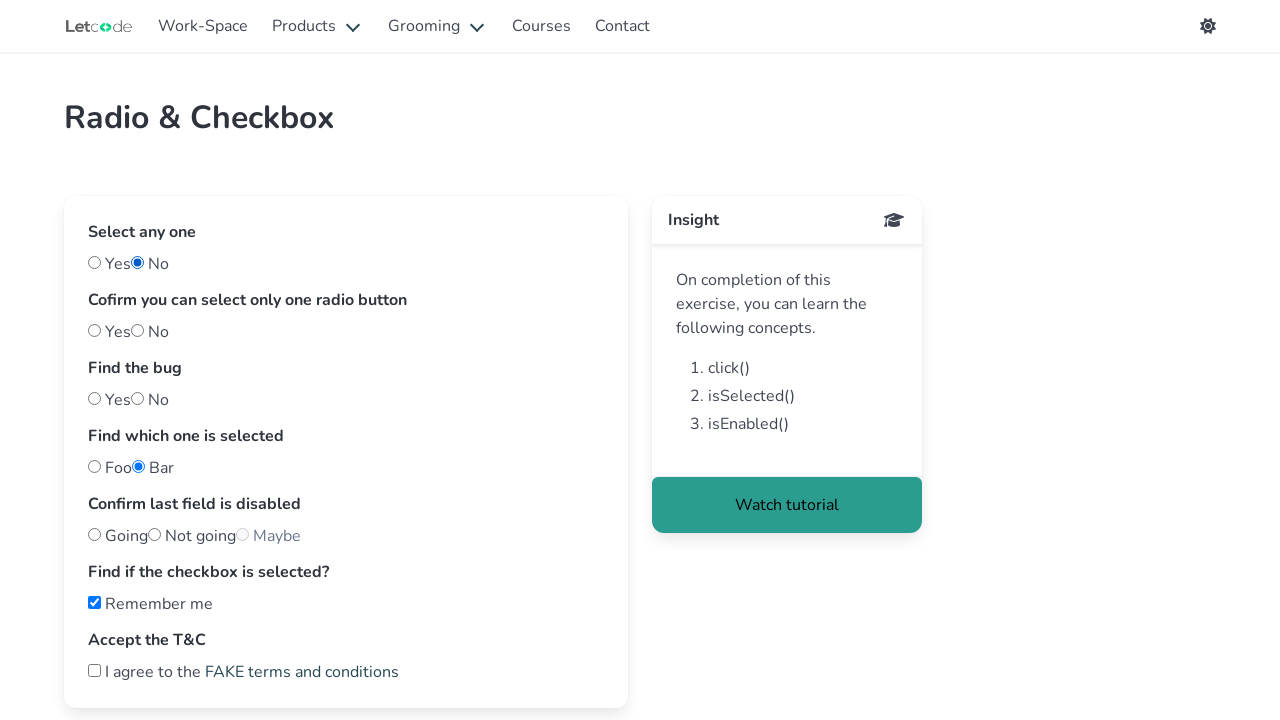

Checked third radio button (radio_2) at (110, 332) on .radio >> nth=2
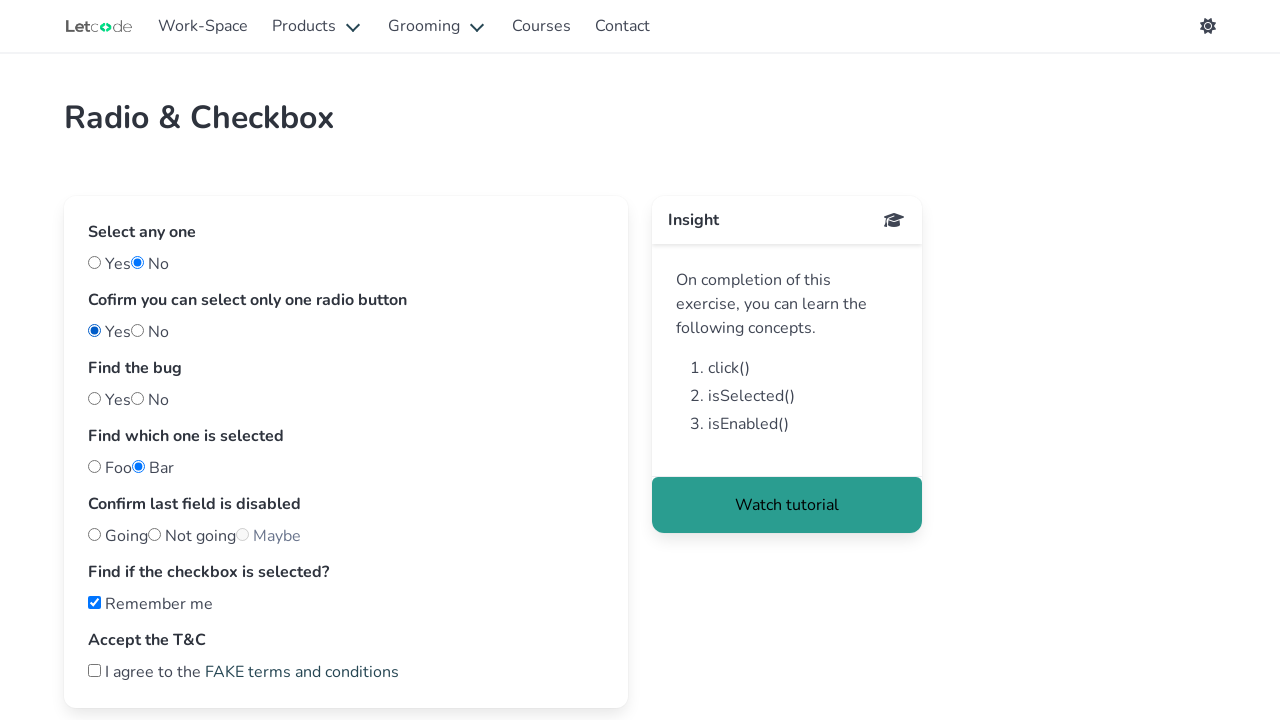

Verified radio_2 is checked
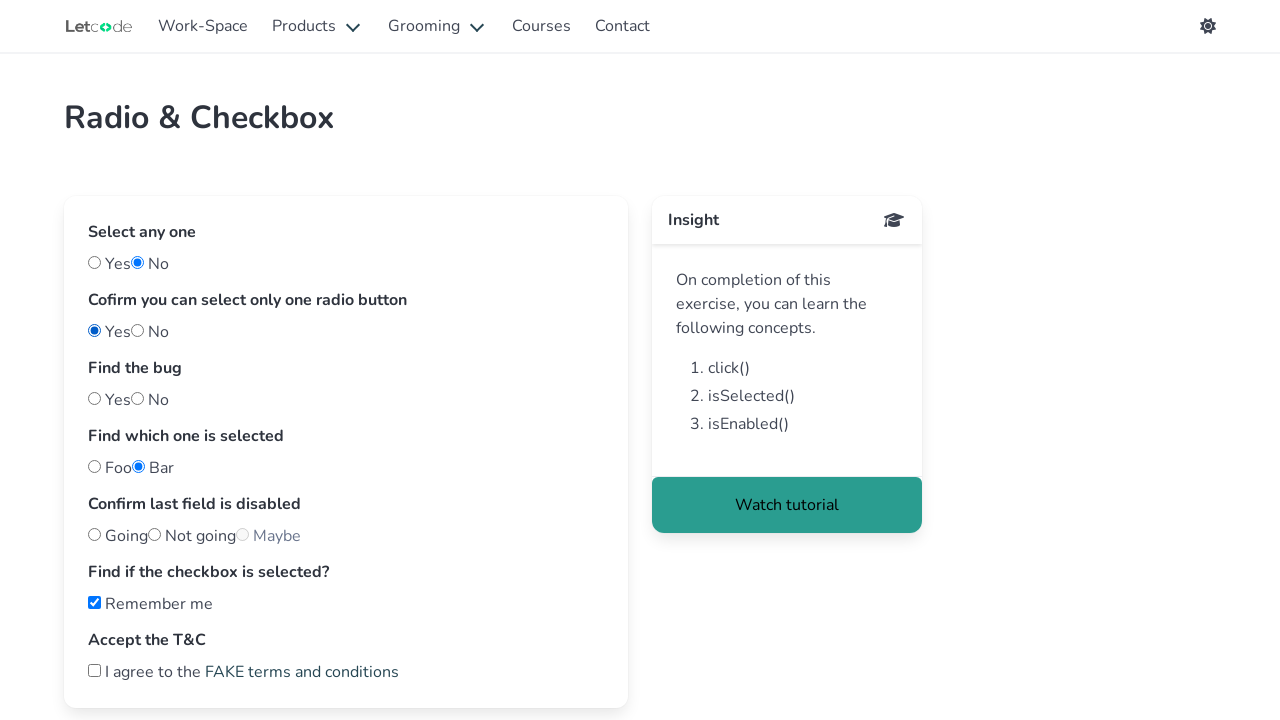

Verified radio_3 is not checked (mutual exclusivity)
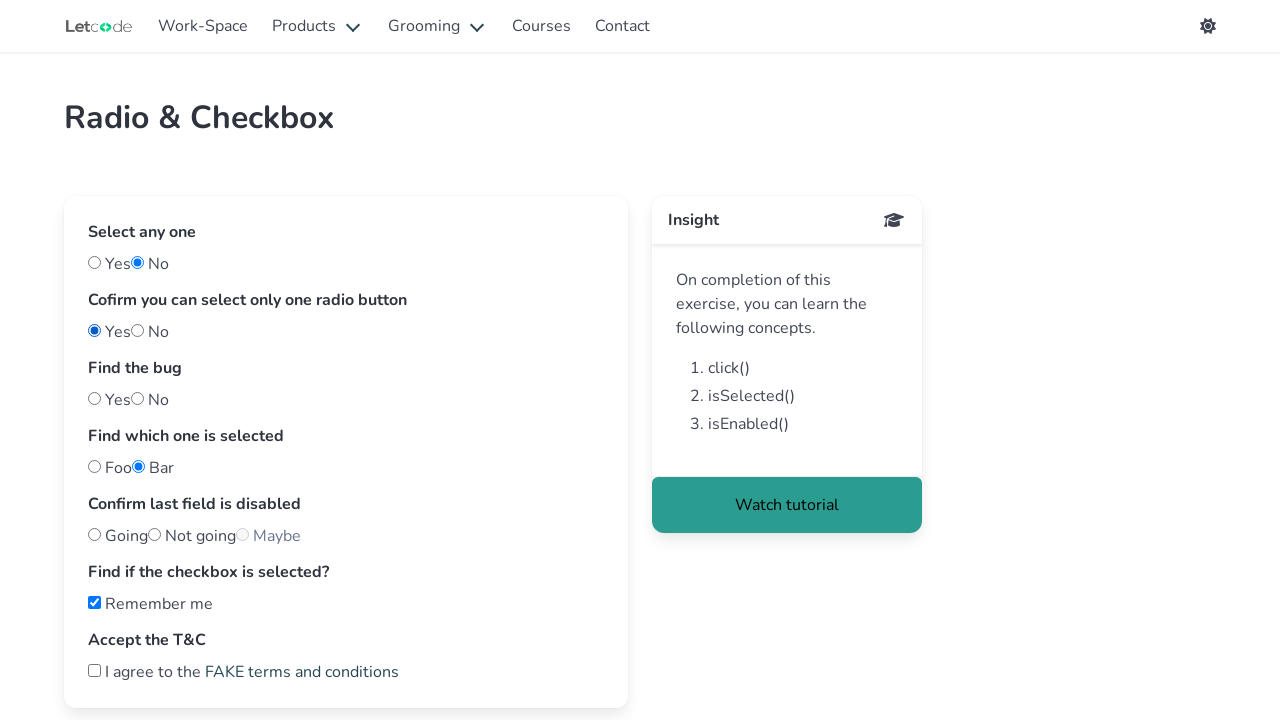

Checked fourth radio button (radio_3) at (150, 332) on .radio >> nth=3
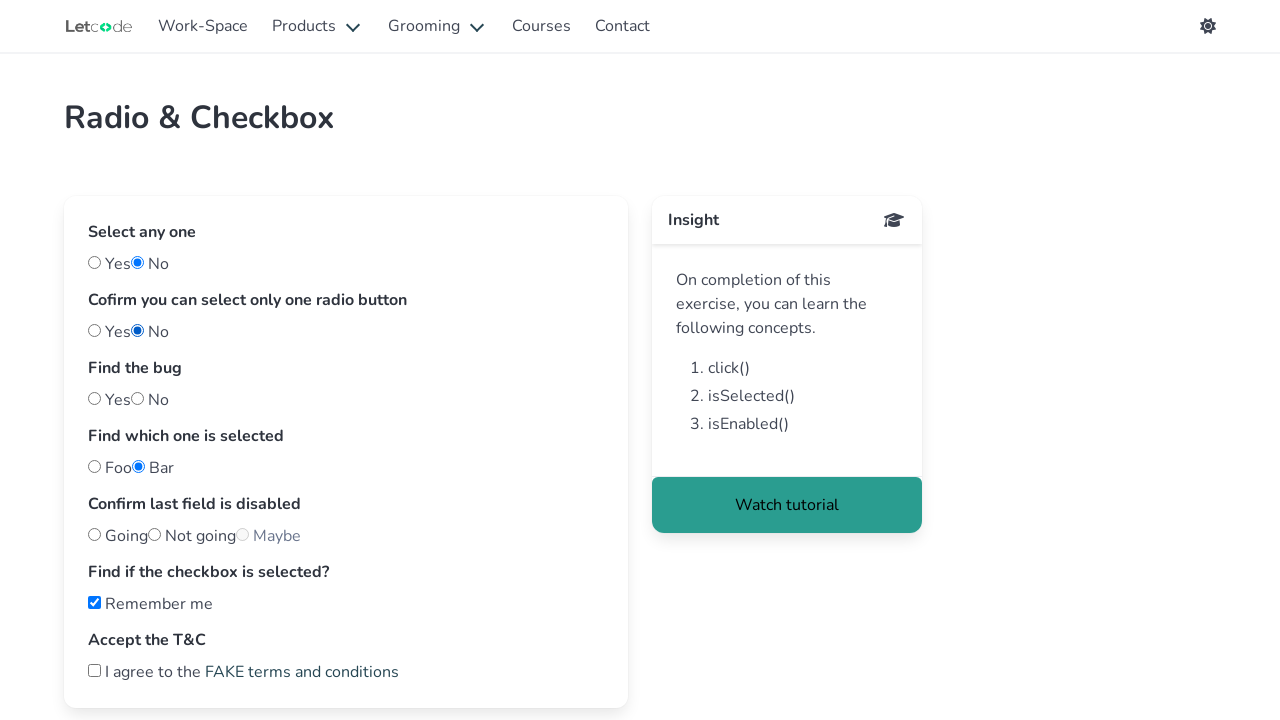

Verified radio_3 is checked
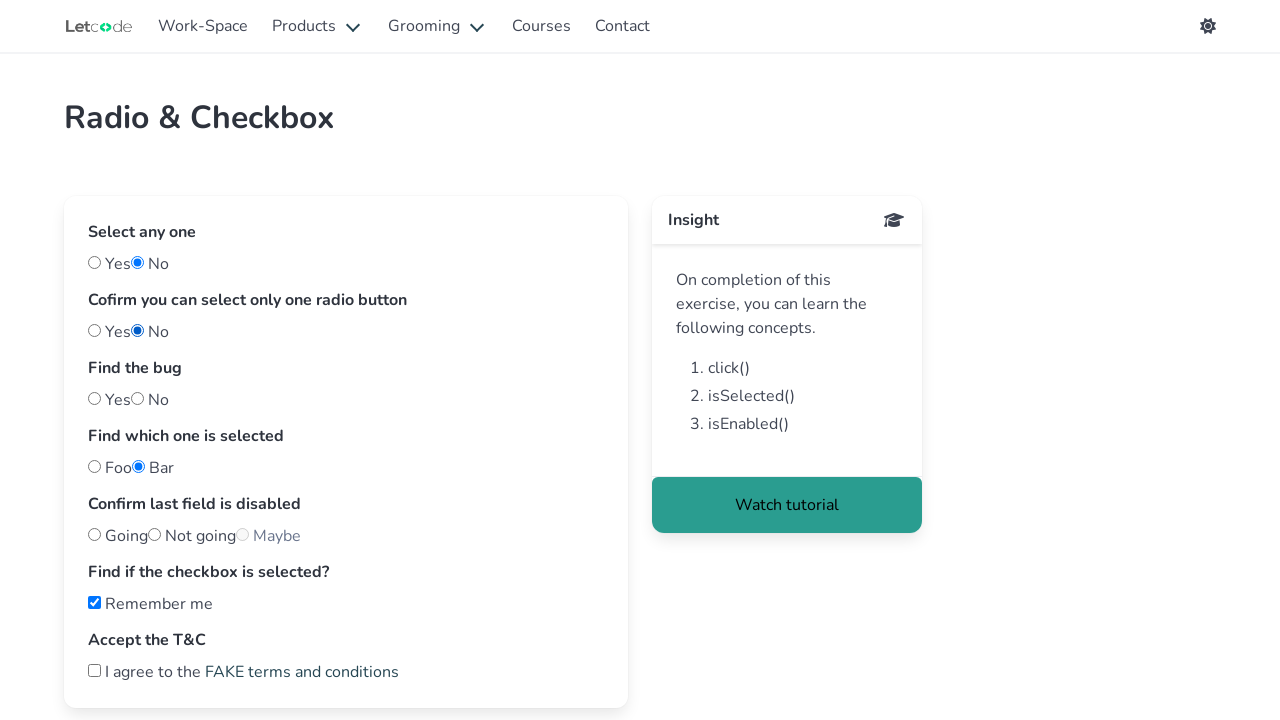

Verified radio_2 is no longer checked (mutual exclusivity confirmed)
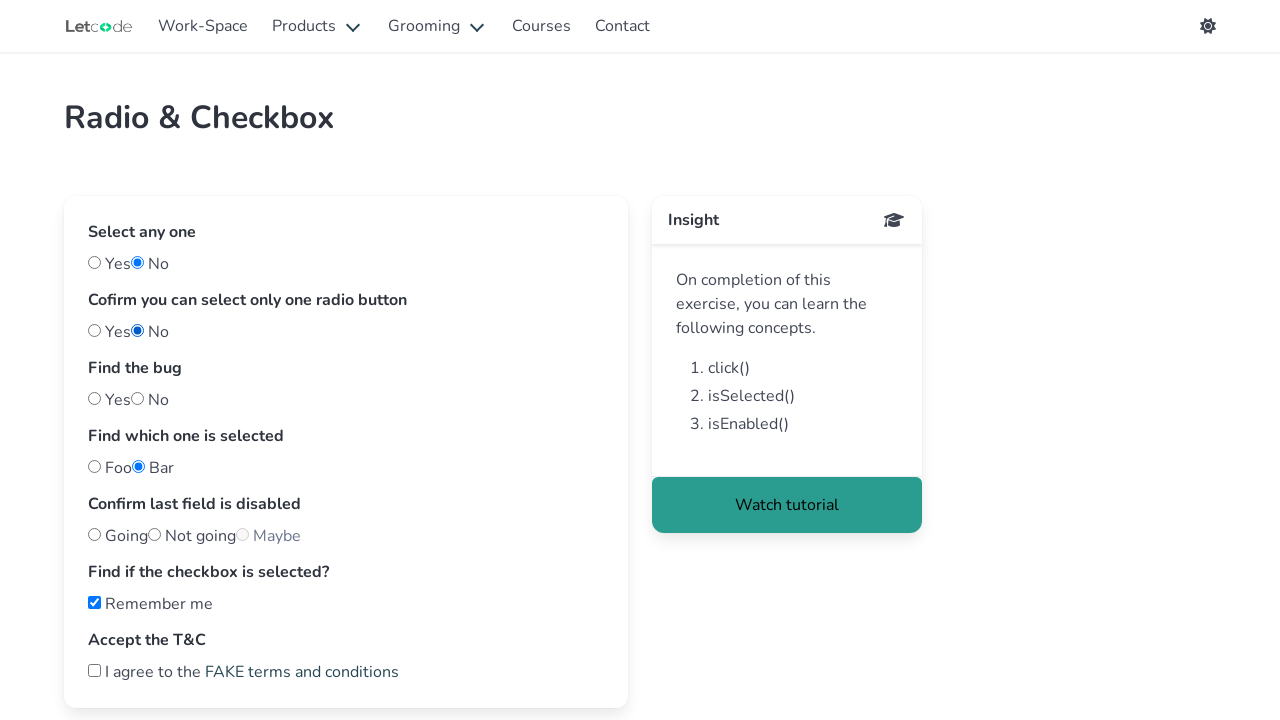

Verified ninth radio button is enabled
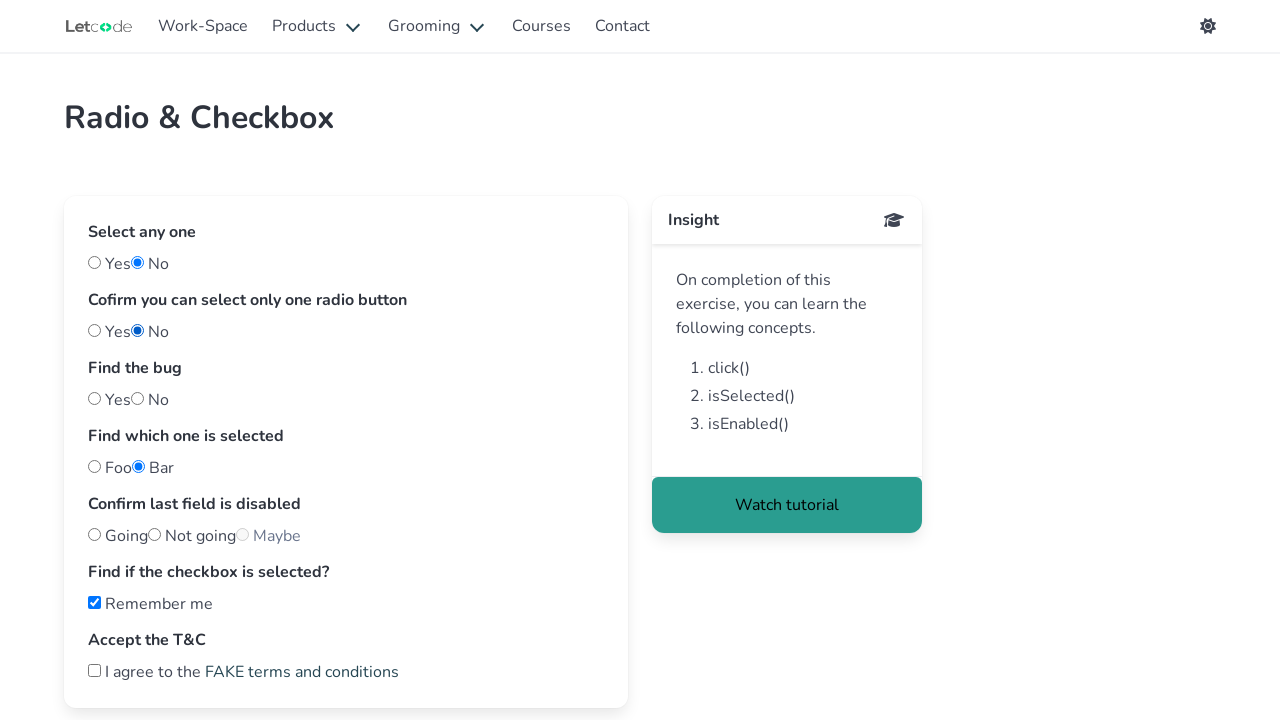

Verified tenth radio button is enabled
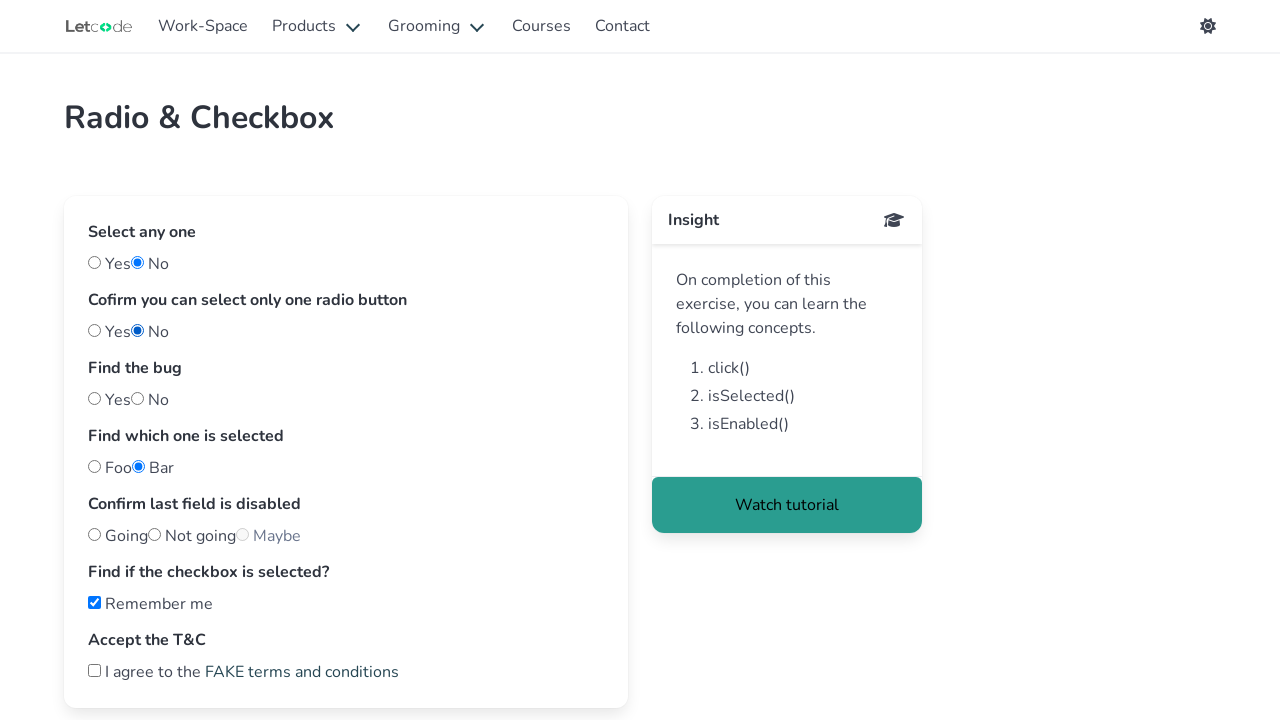

Verified eleventh radio button is disabled
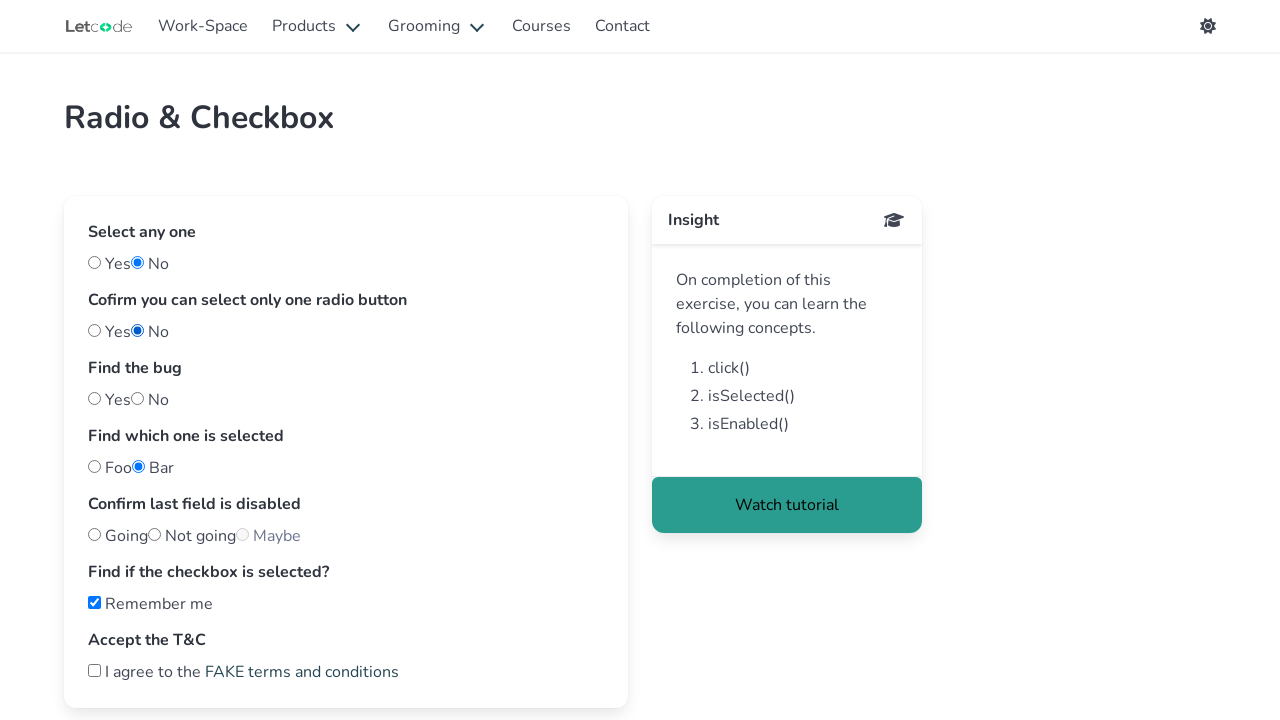

Verified 'Remember me' checkbox is checked
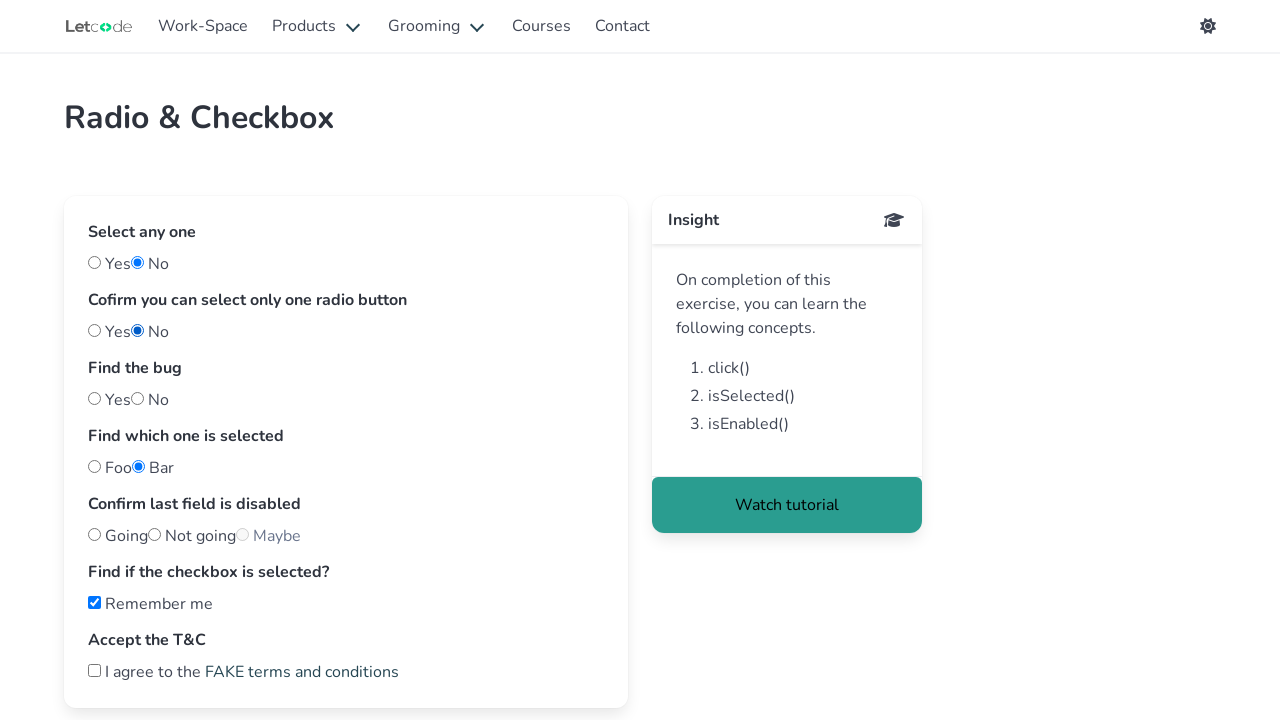

Checked 'I agree to the' checkbox at (244, 672) on text=I agree to the
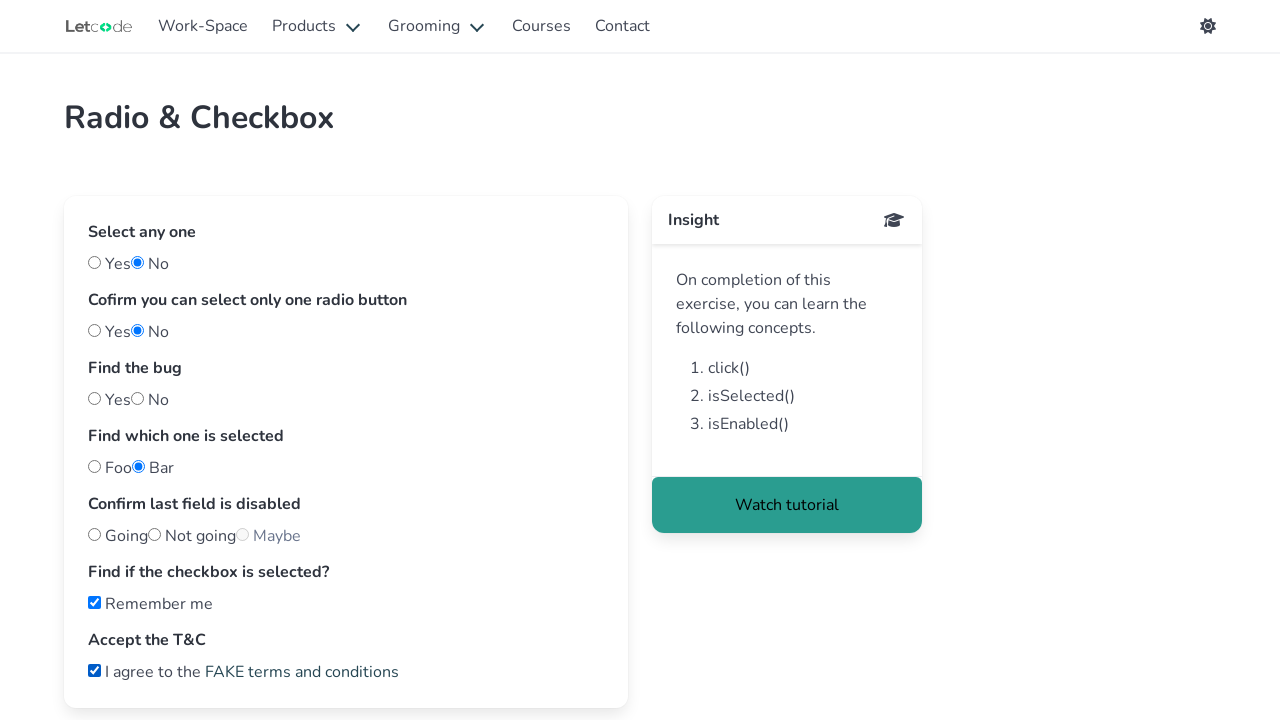

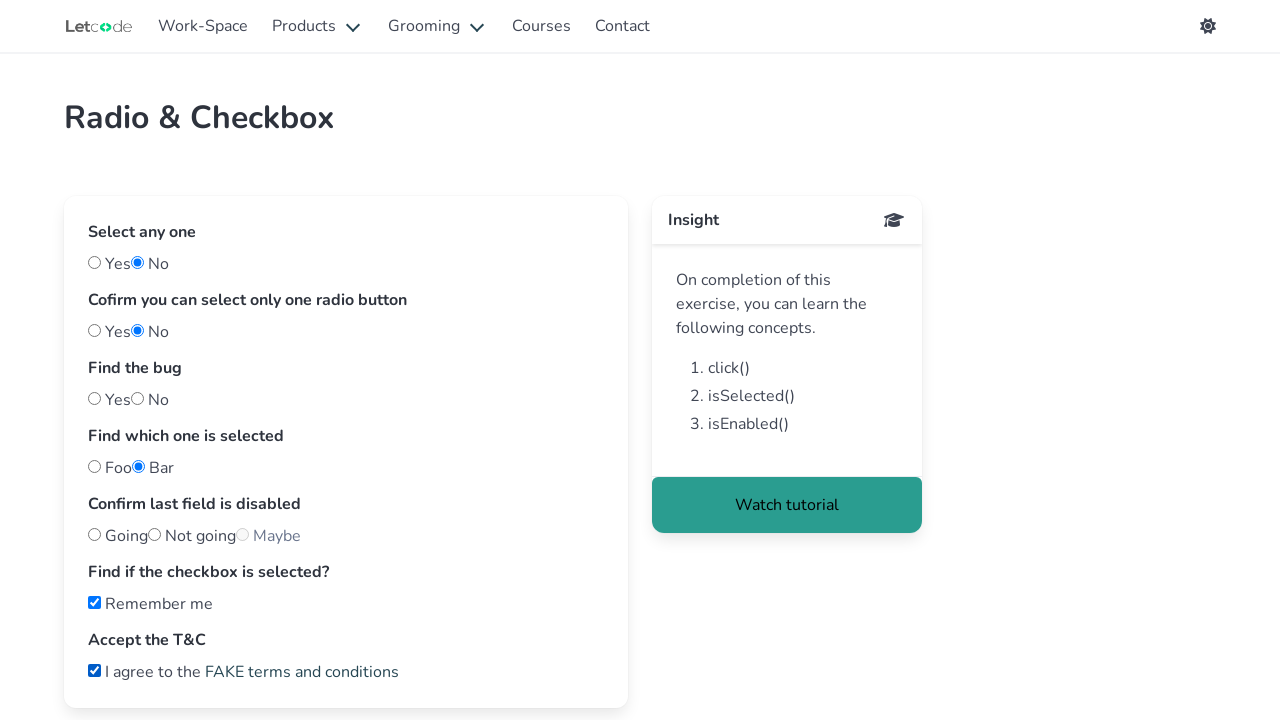